Tests double-click functionality on a button that triggers an alert, then accepts the alert dialog

Starting URL: https://selenium08.blogspot.com/2019/11/double-click.html

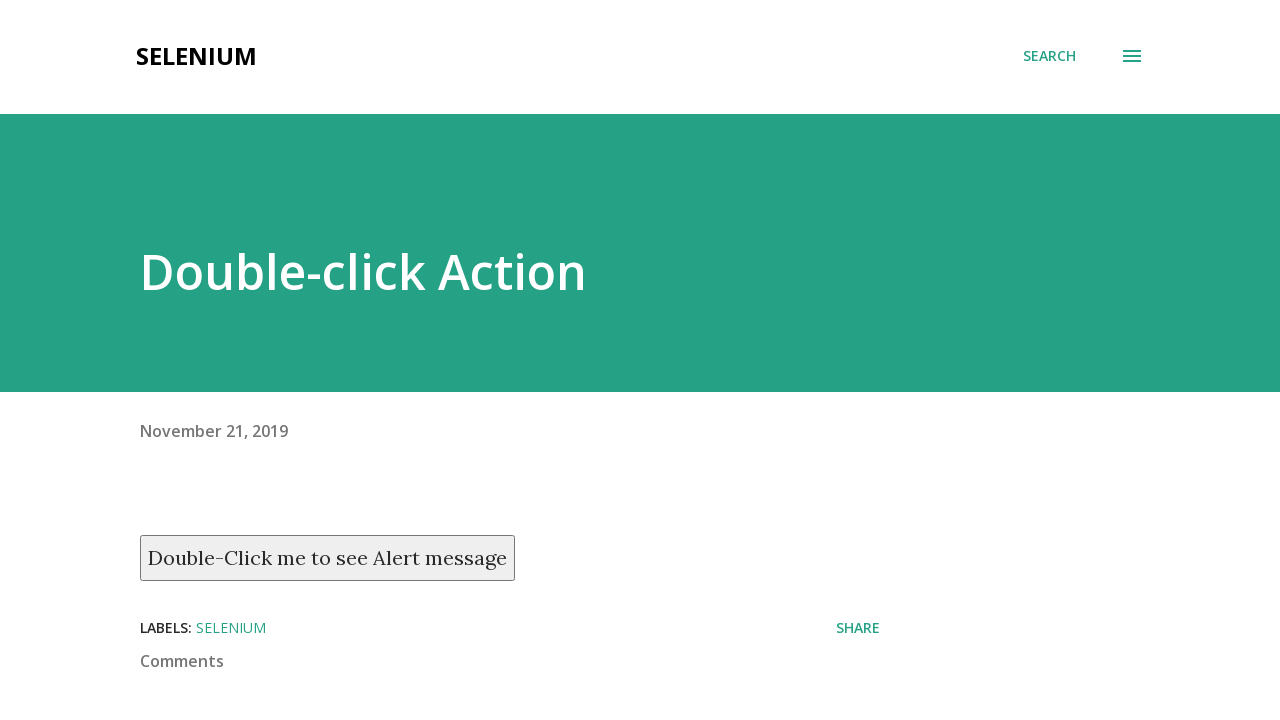

Navigated to double-click test page
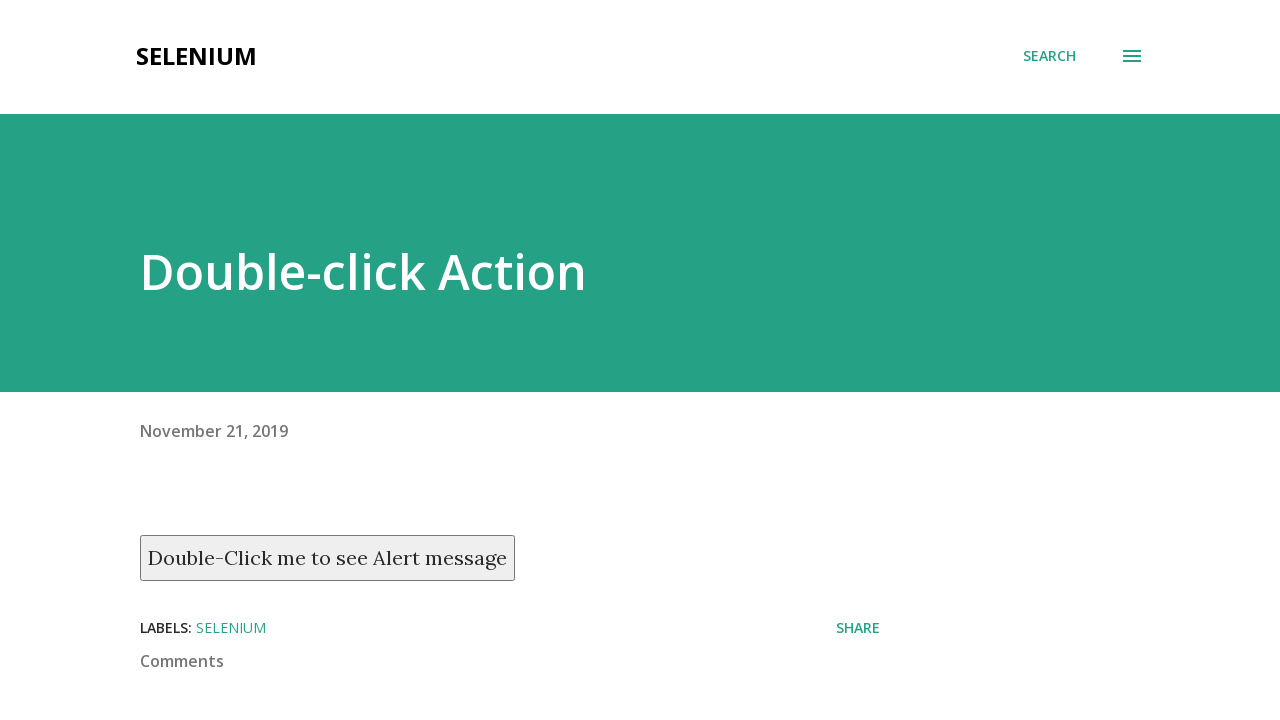

Double-clicked the alert trigger button at (328, 558) on xpath=//button[text()='Double-Click me to see Alert message']
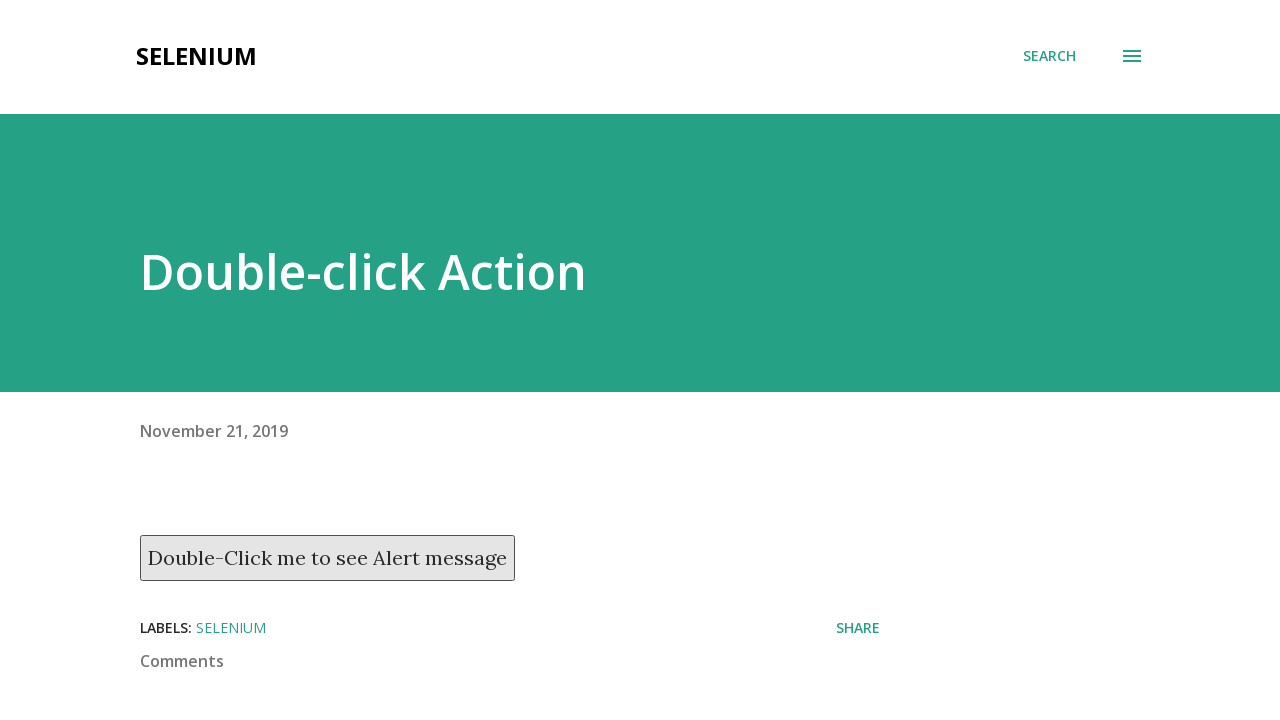

Alert dialog accepted
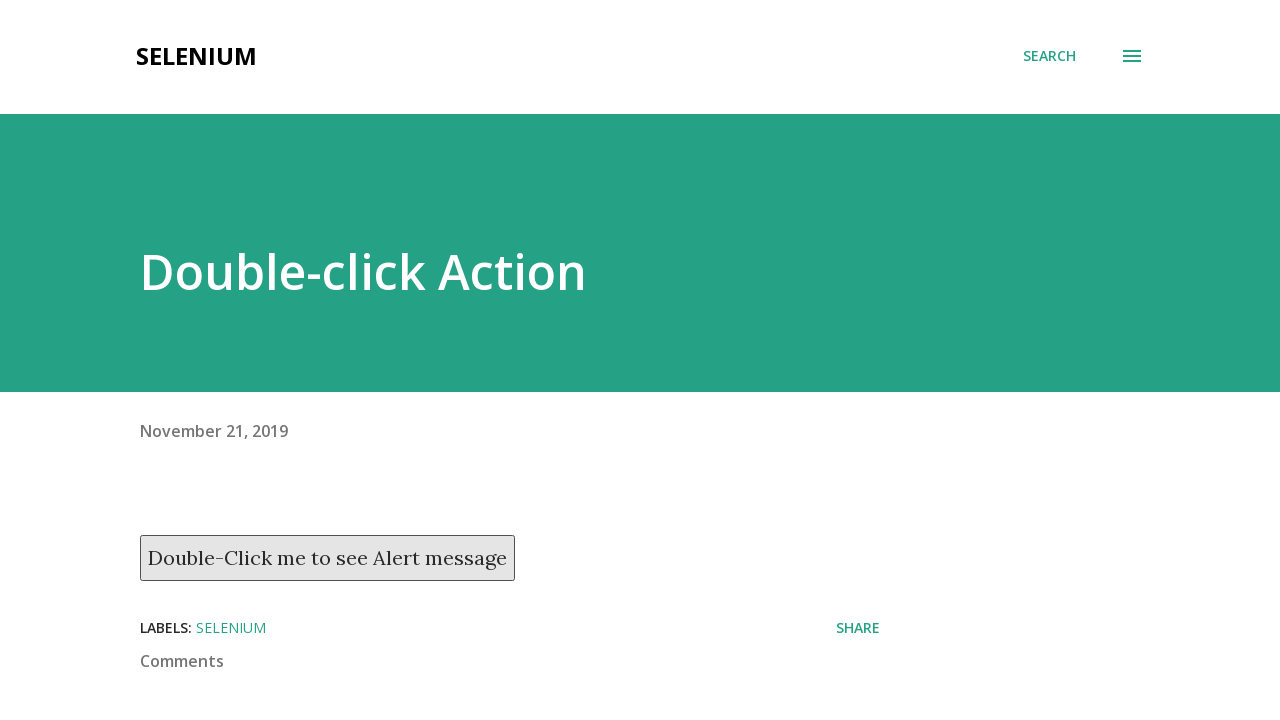

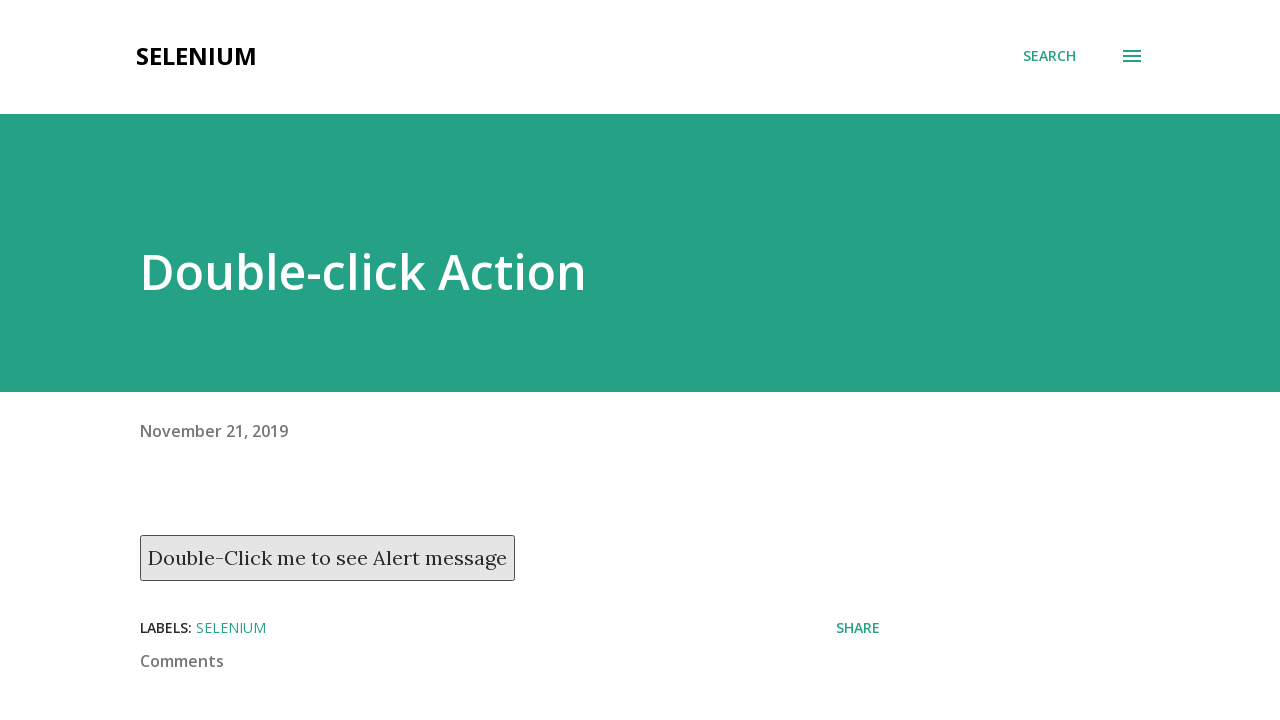